Tests checkbox functionality by verifying initial checkbox states (checkbox 2 is checked, checkbox 1 is unchecked), then clicking checkbox 1 and verifying it becomes checked.

Starting URL: https://the-internet.herokuapp.com/checkboxes

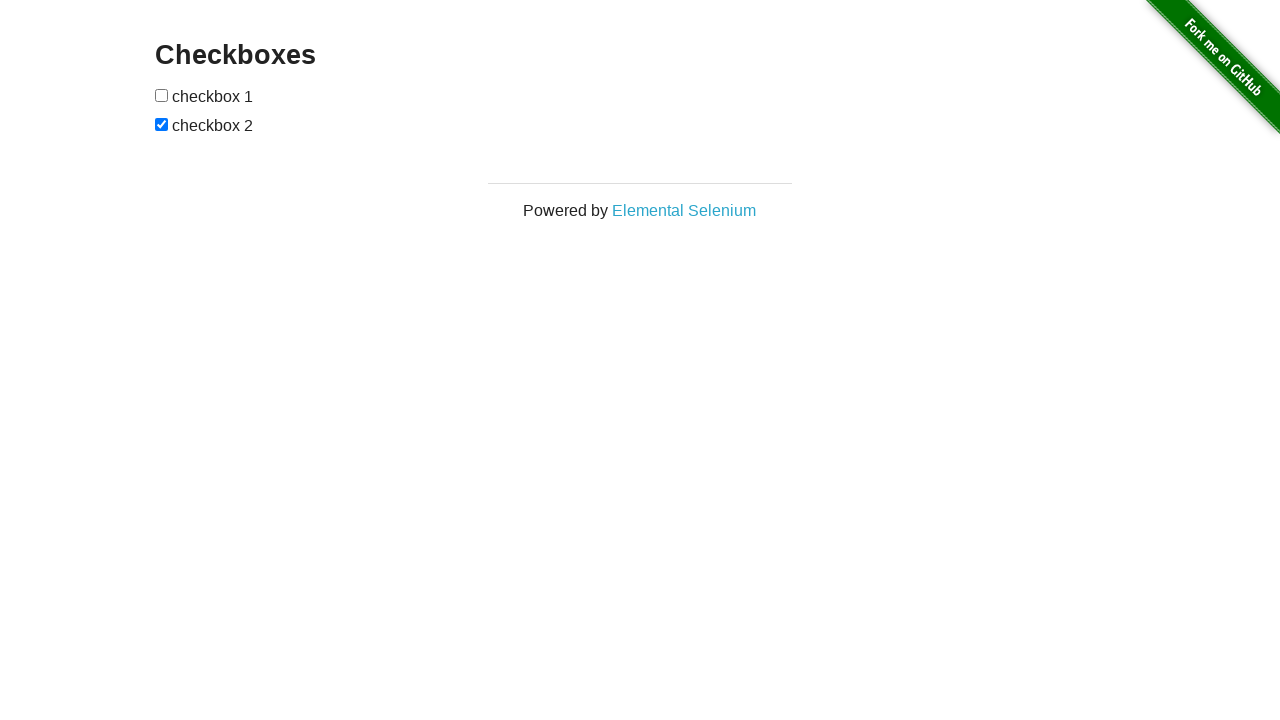

Verified checkbox 2 is initially checked
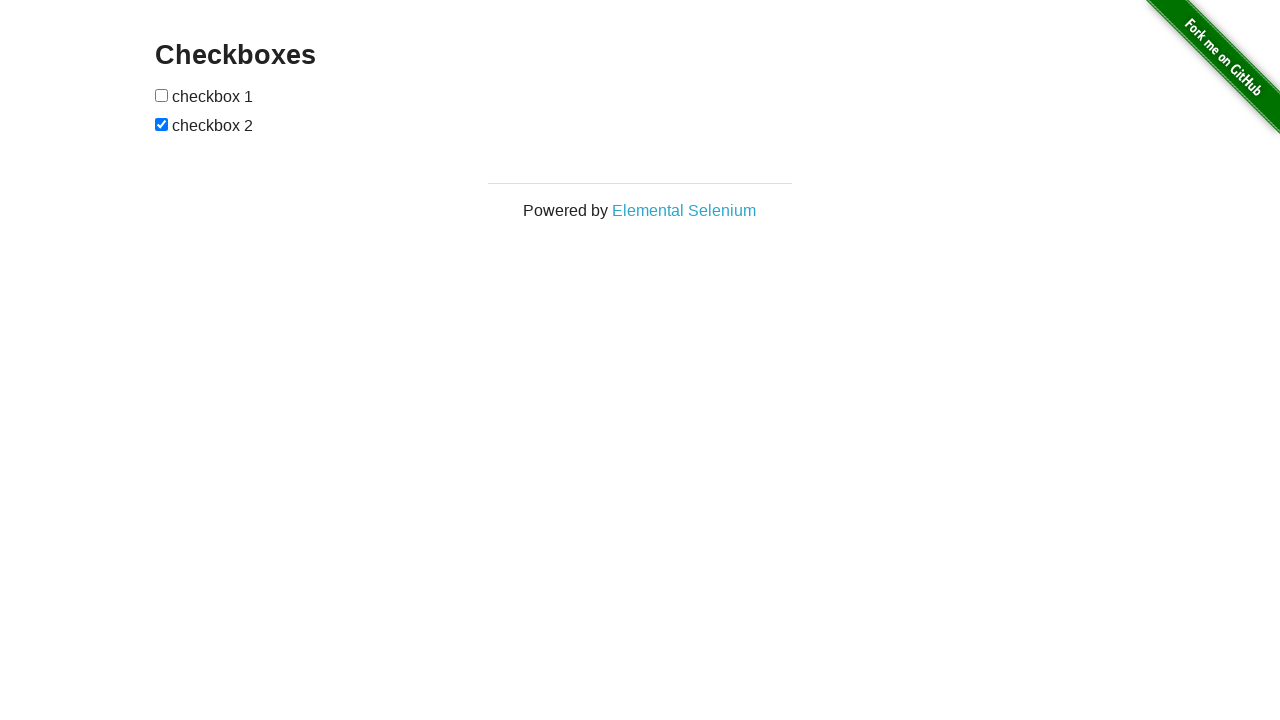

Verified checkbox 1 is initially unchecked
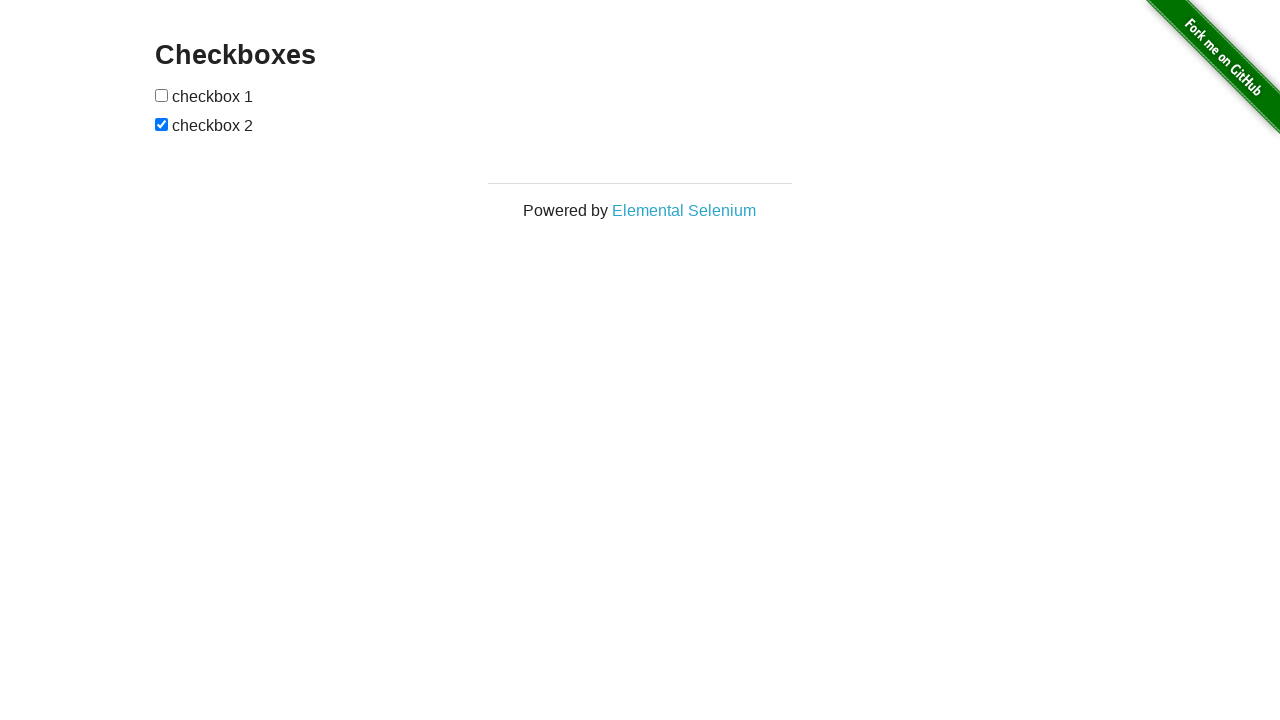

Clicked checkbox 1 to check it at (162, 95) on xpath=.//*[@id='checkboxes']/input[1]
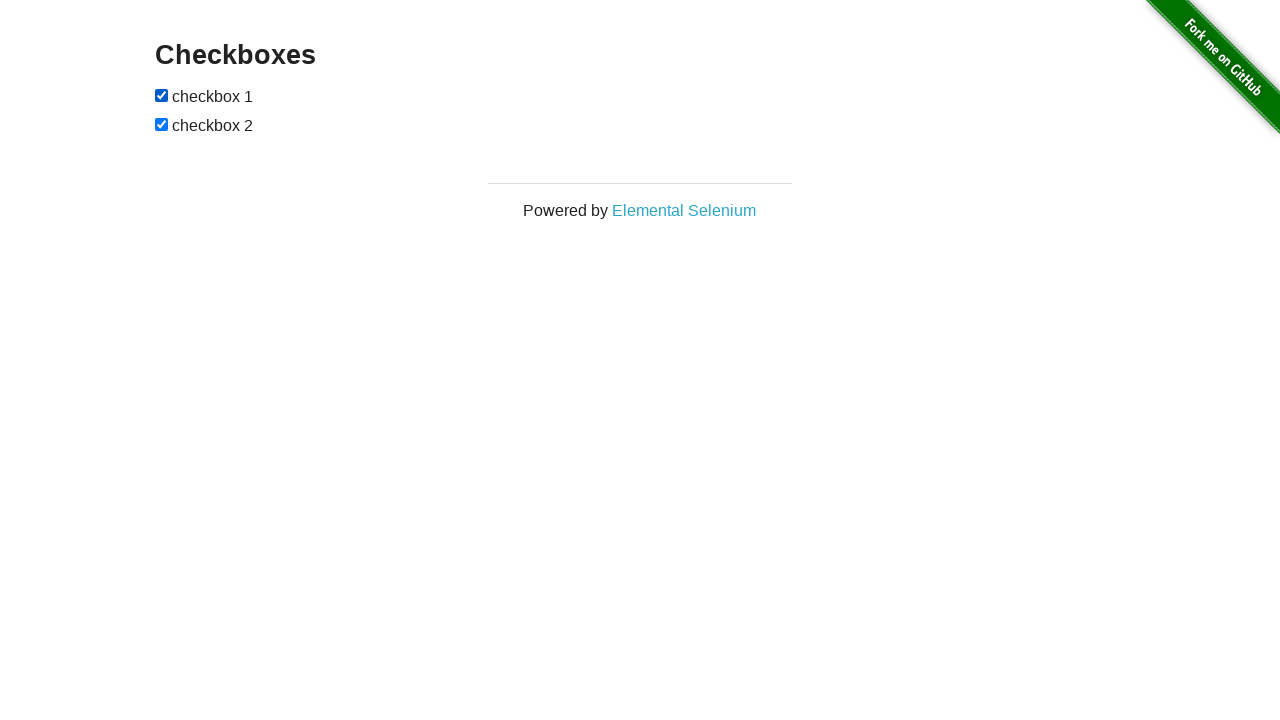

Verified checkbox 1 is now checked after clicking
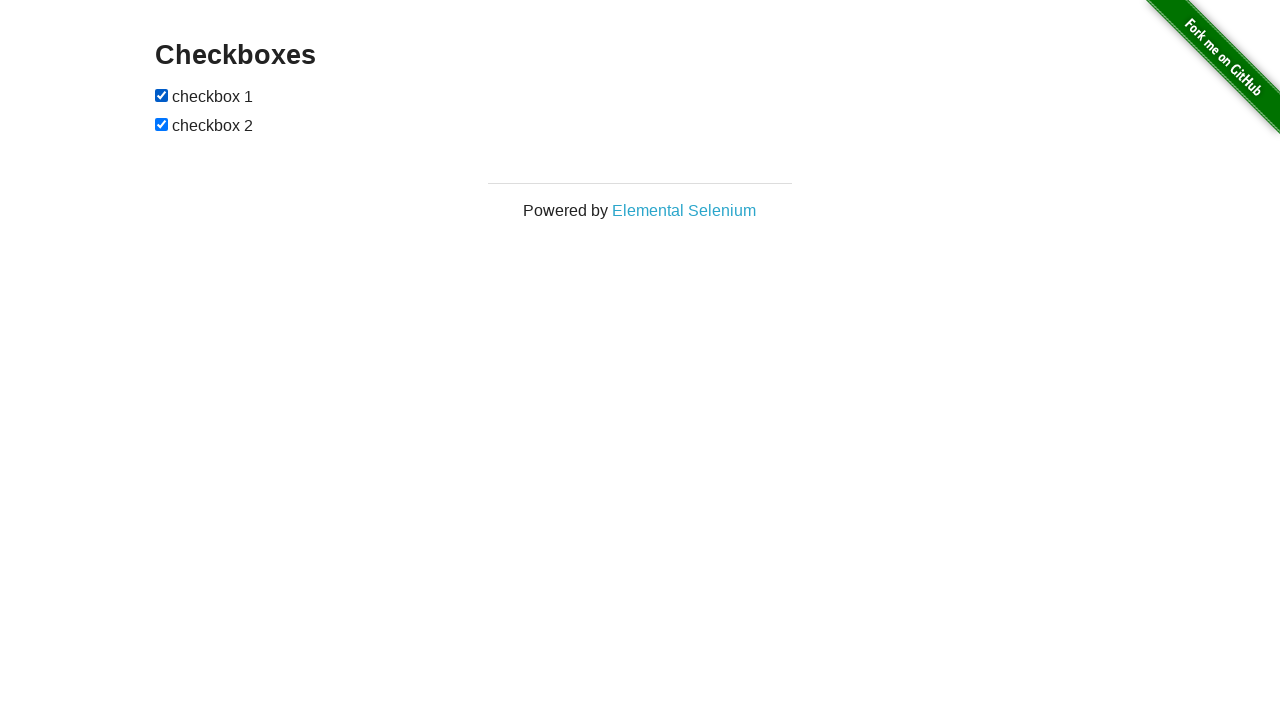

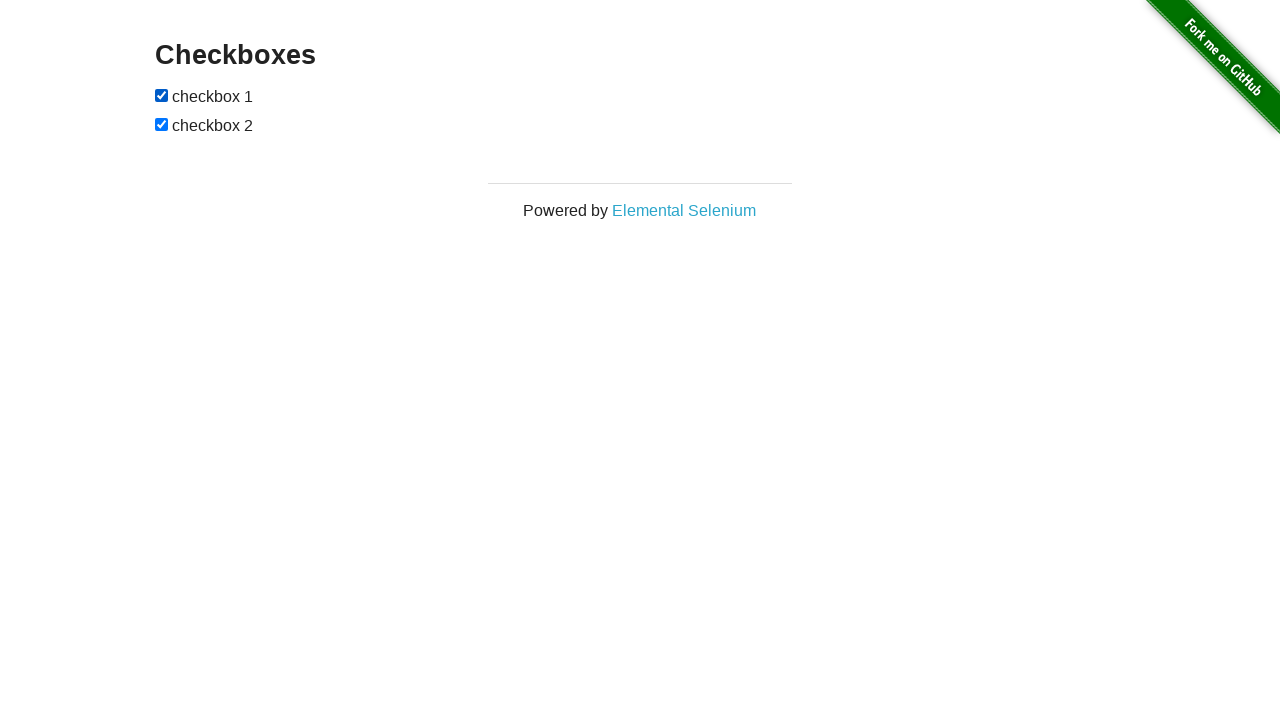